Tests pressing the TAB key using keyboard actions without targeting a specific element first, and verifies the result text displays "You entered: TAB"

Starting URL: http://the-internet.herokuapp.com/key_presses

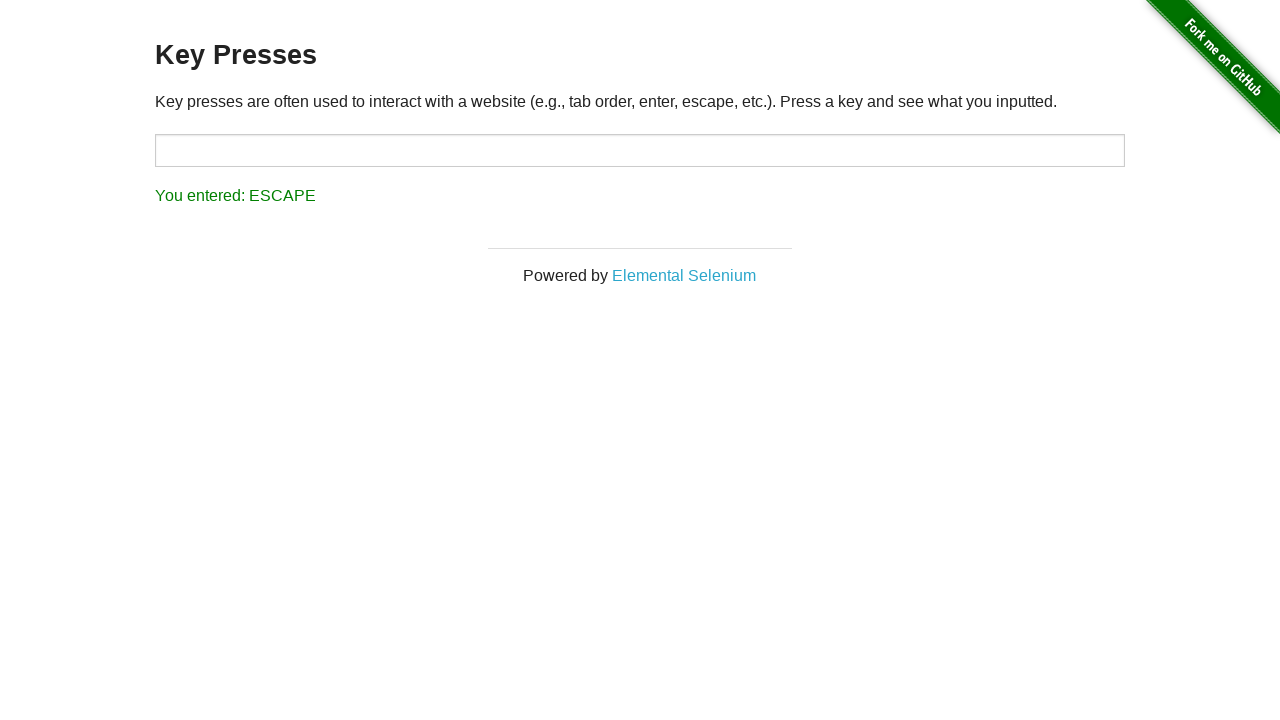

Navigated to key presses test page
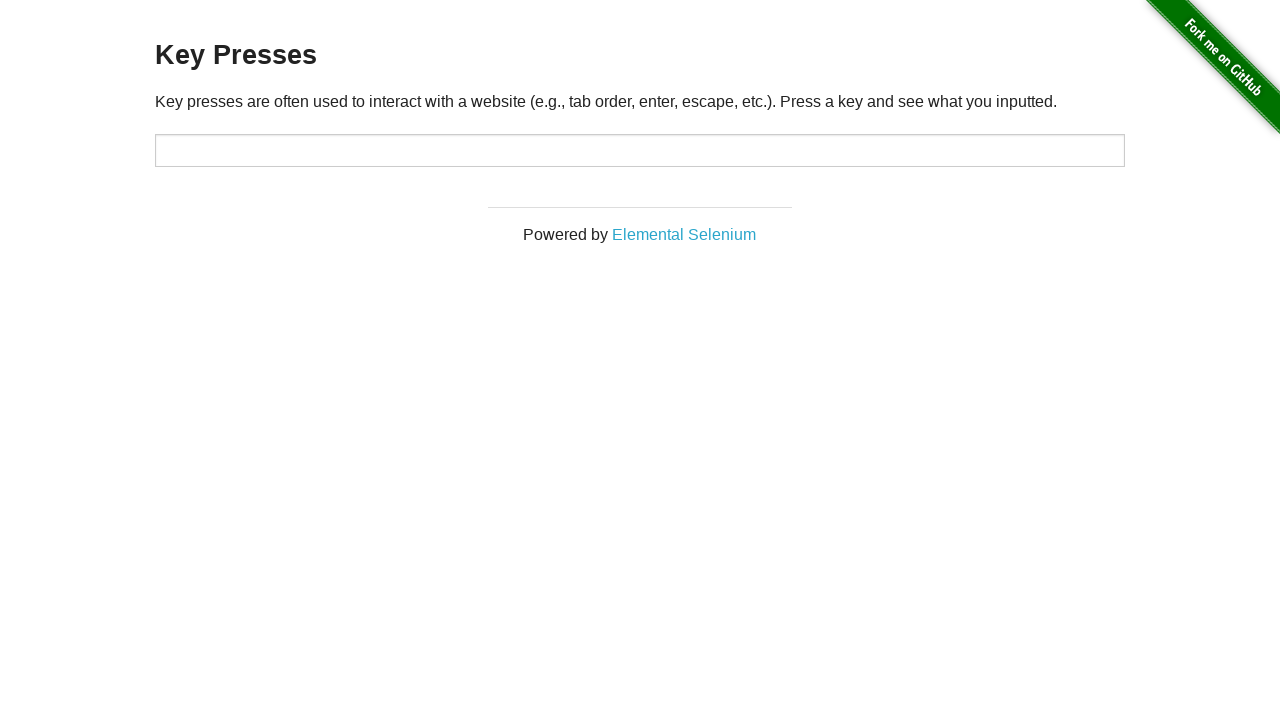

Pressed TAB key using keyboard actions
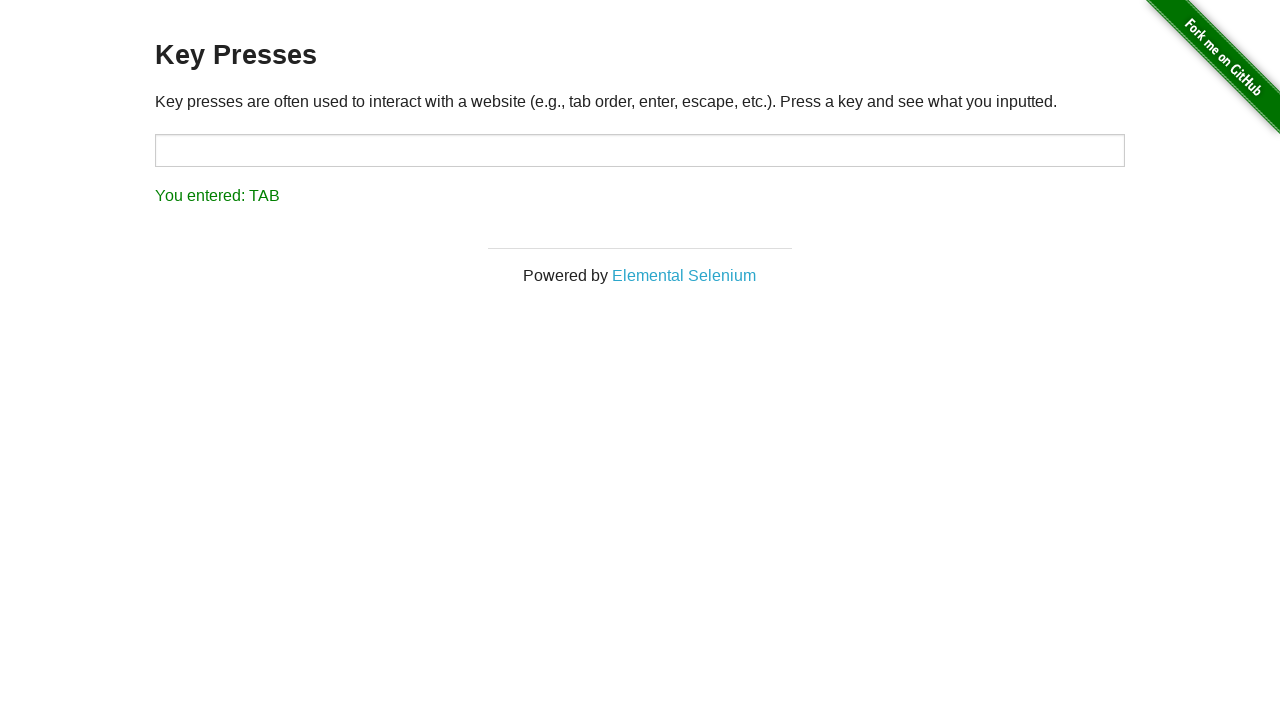

Result element appeared on page
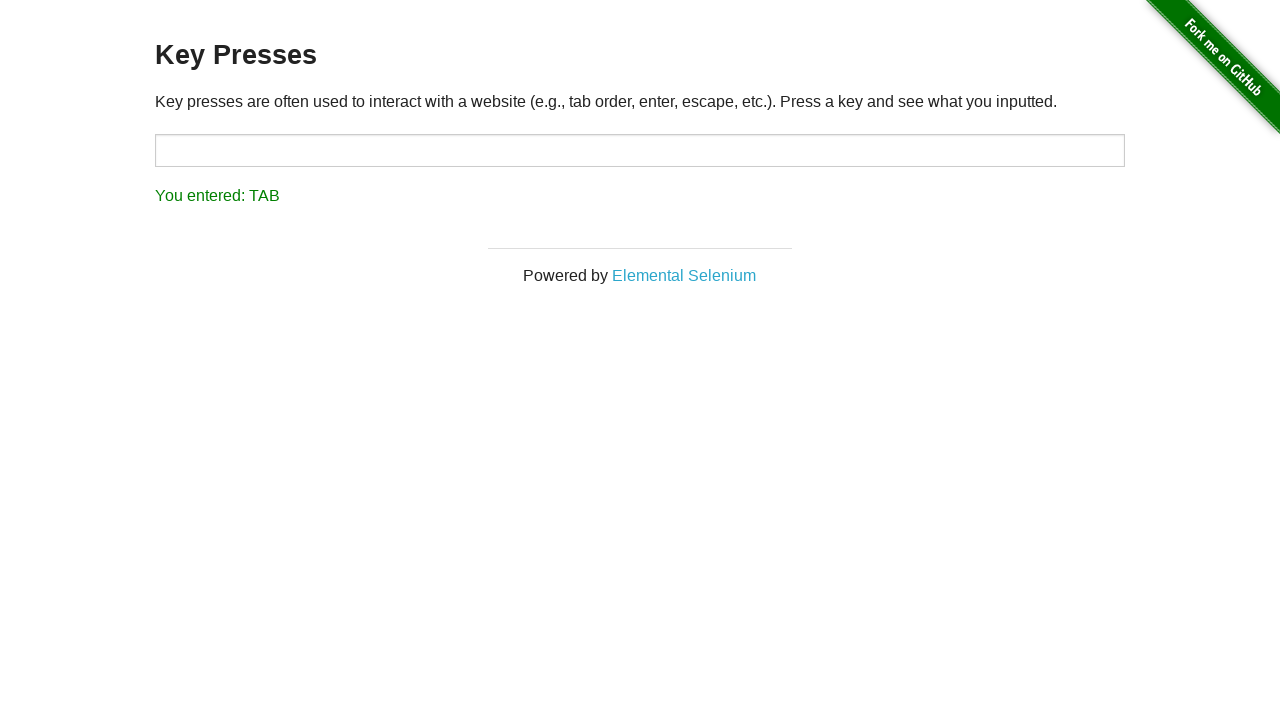

Retrieved result text content
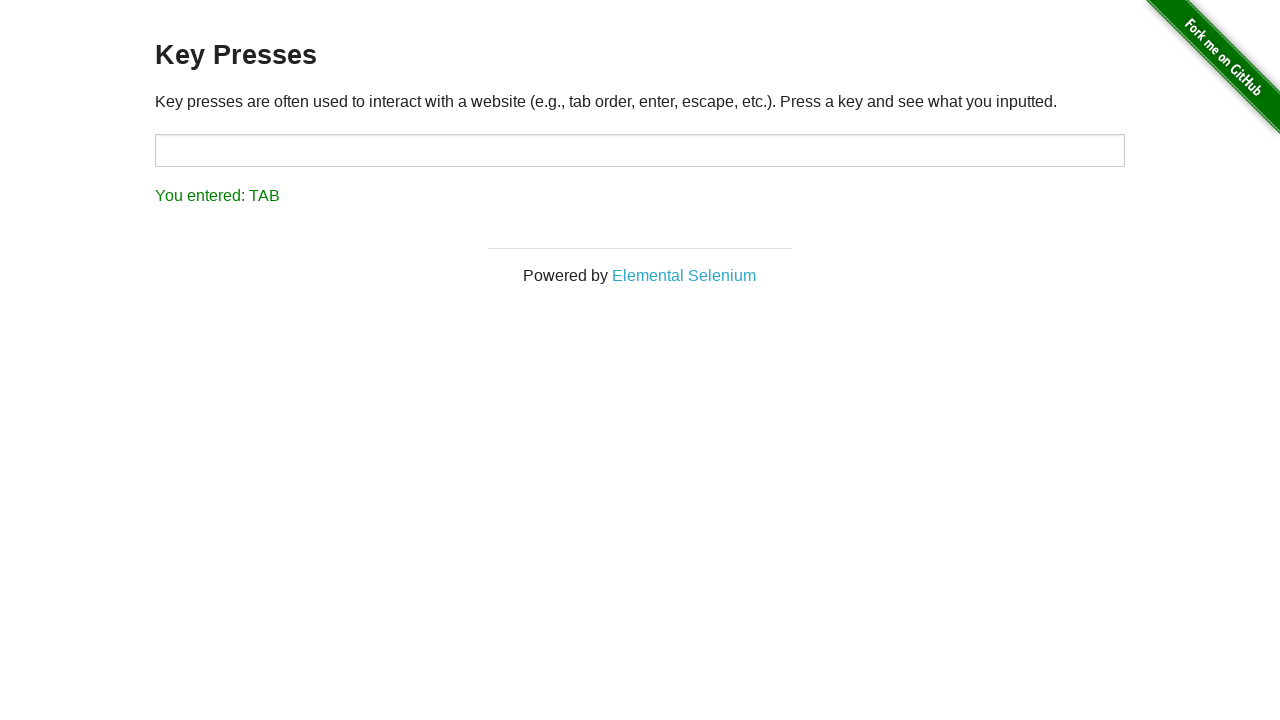

Verified result text displays 'You entered: TAB'
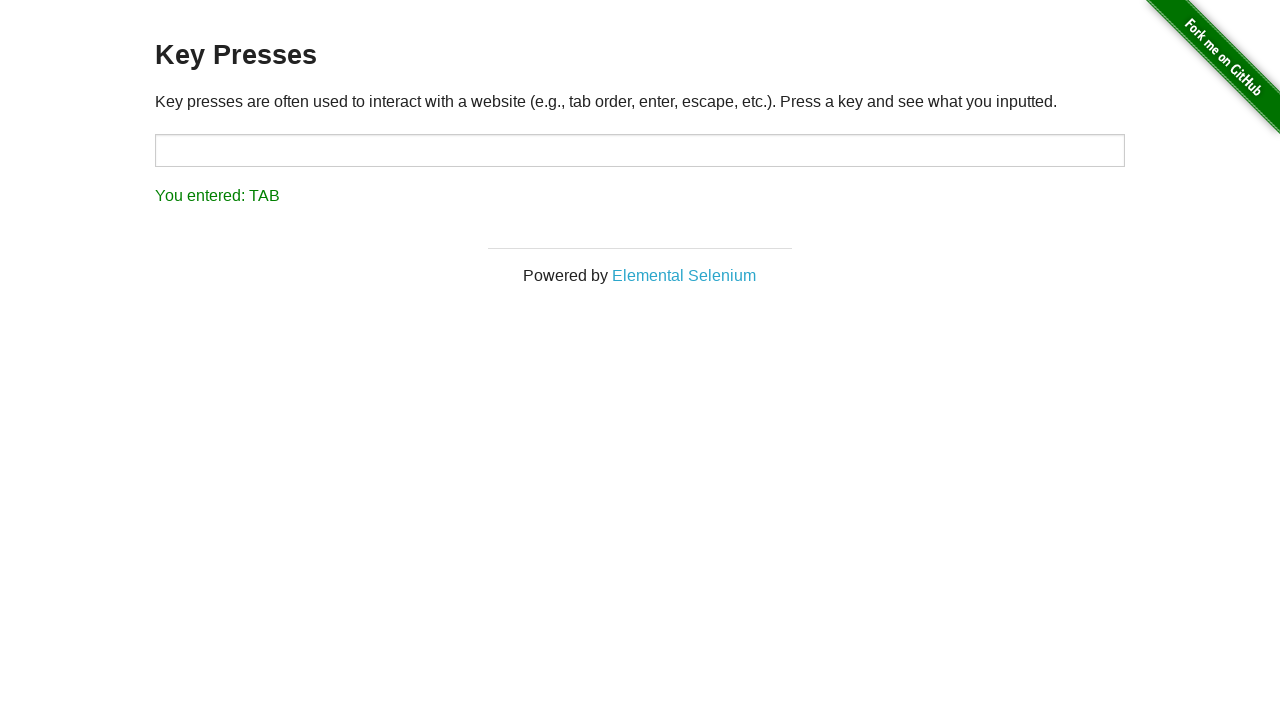

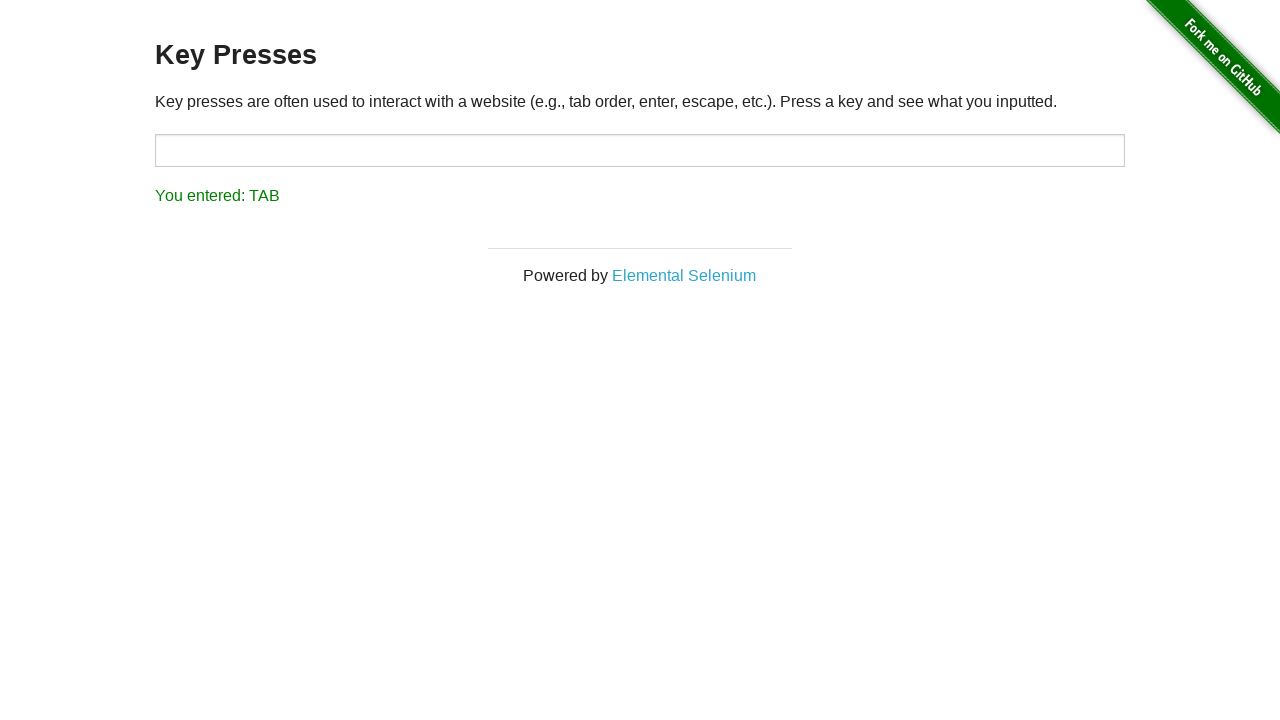